Tests navigation on DemoQA elements page by clicking on the first element group to expand it, then clicking on the 8th menu item (Upload and Download) within that group.

Starting URL: https://demoqa.com/elements

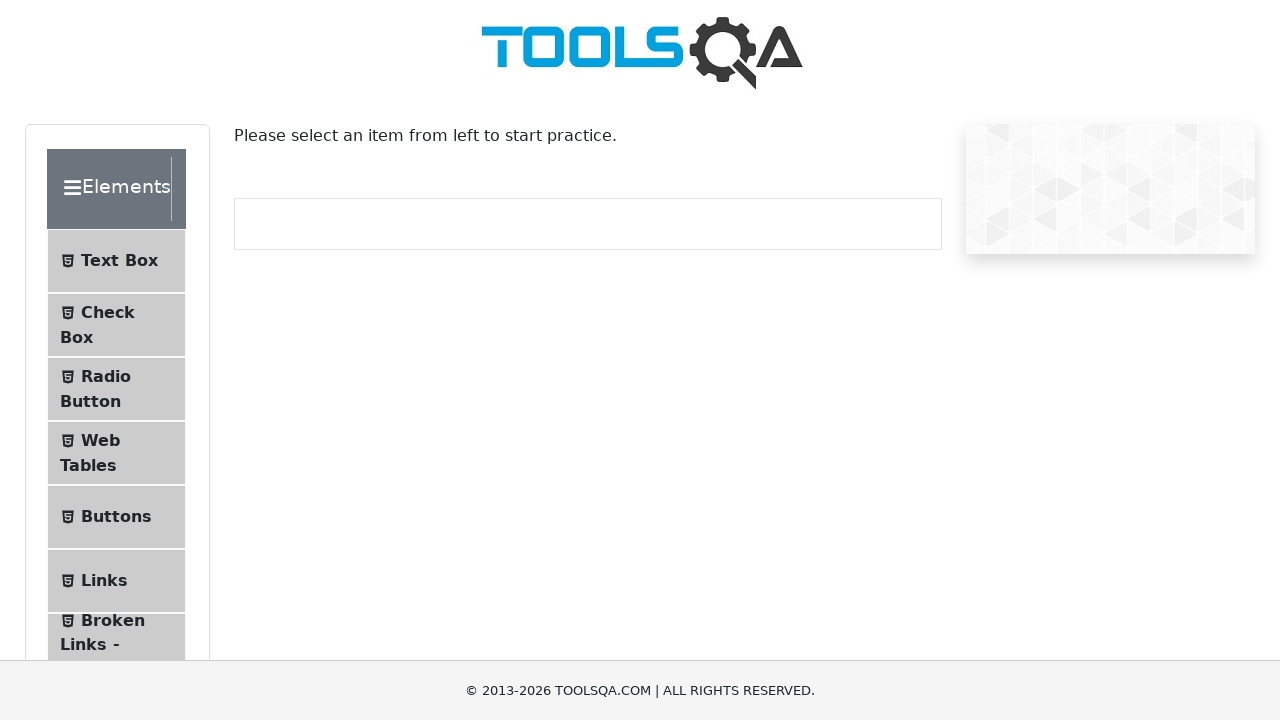

Clicked on the first element group to expand it at (126, 392) on .element-group:first-child
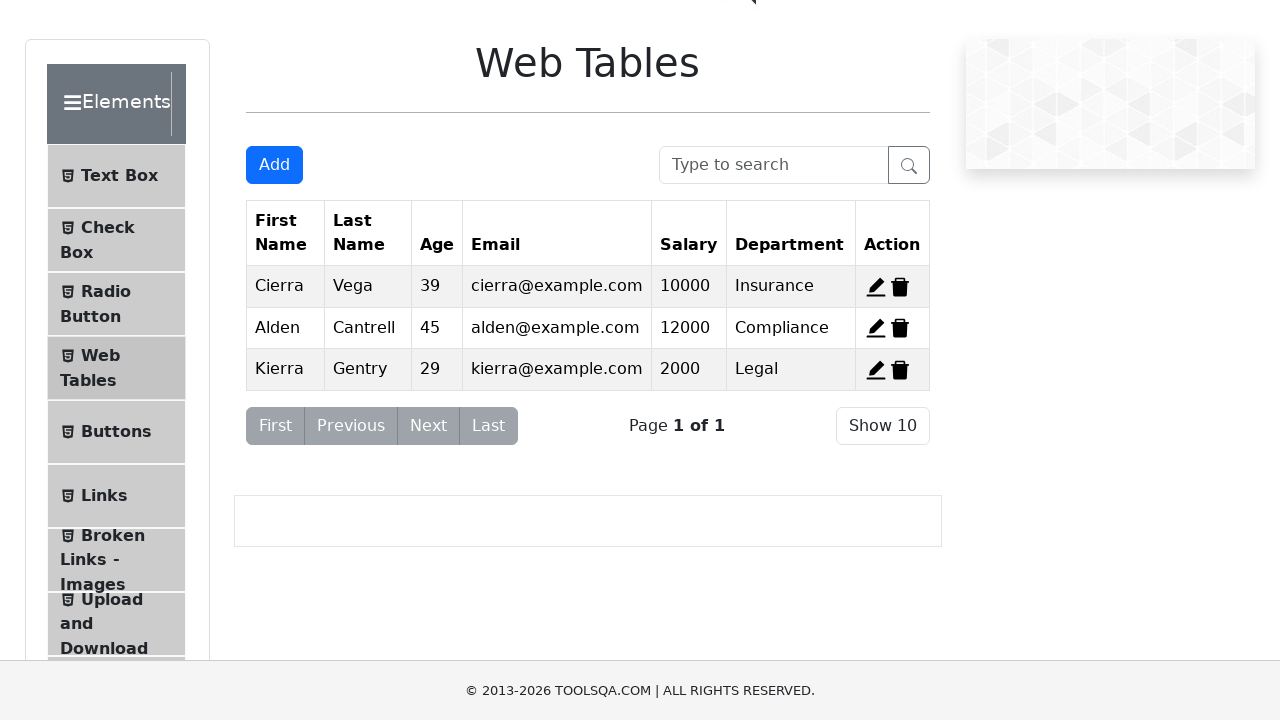

Menu items in the first element group became visible
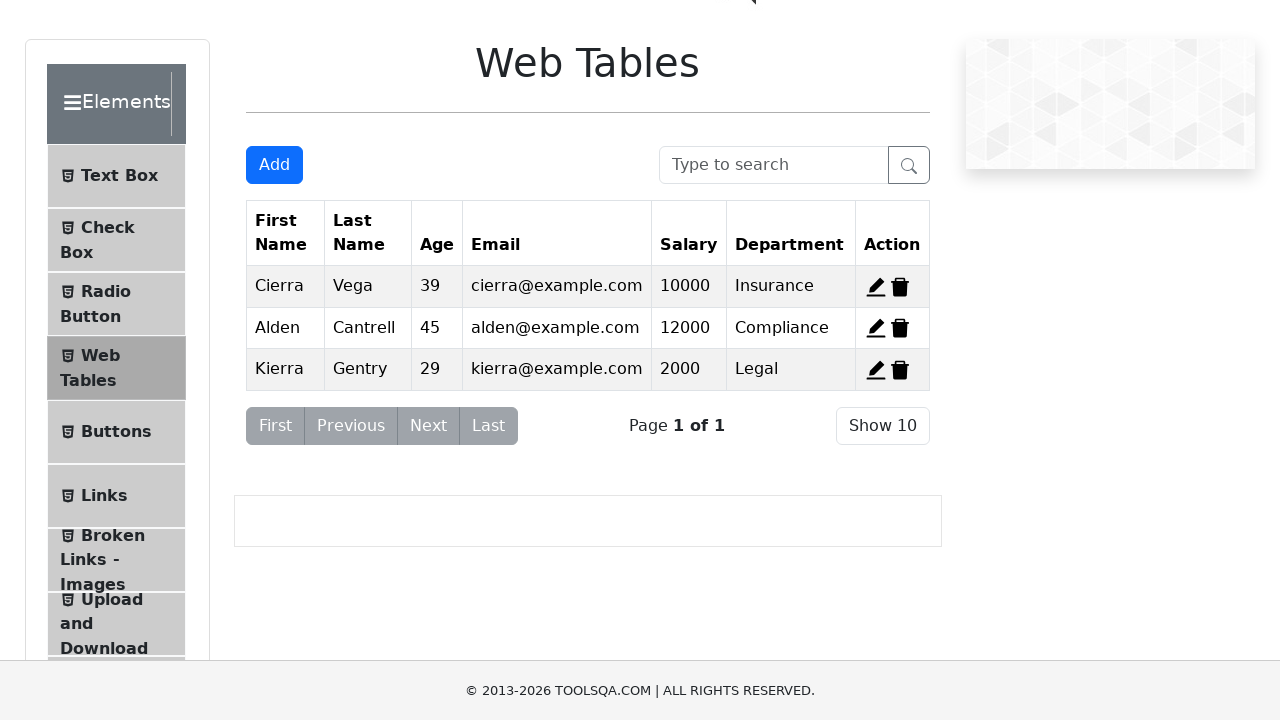

Clicked on the 8th menu item (Upload and Download) in the first element group at (116, 624) on .element-group:first-child li:nth-child(8)
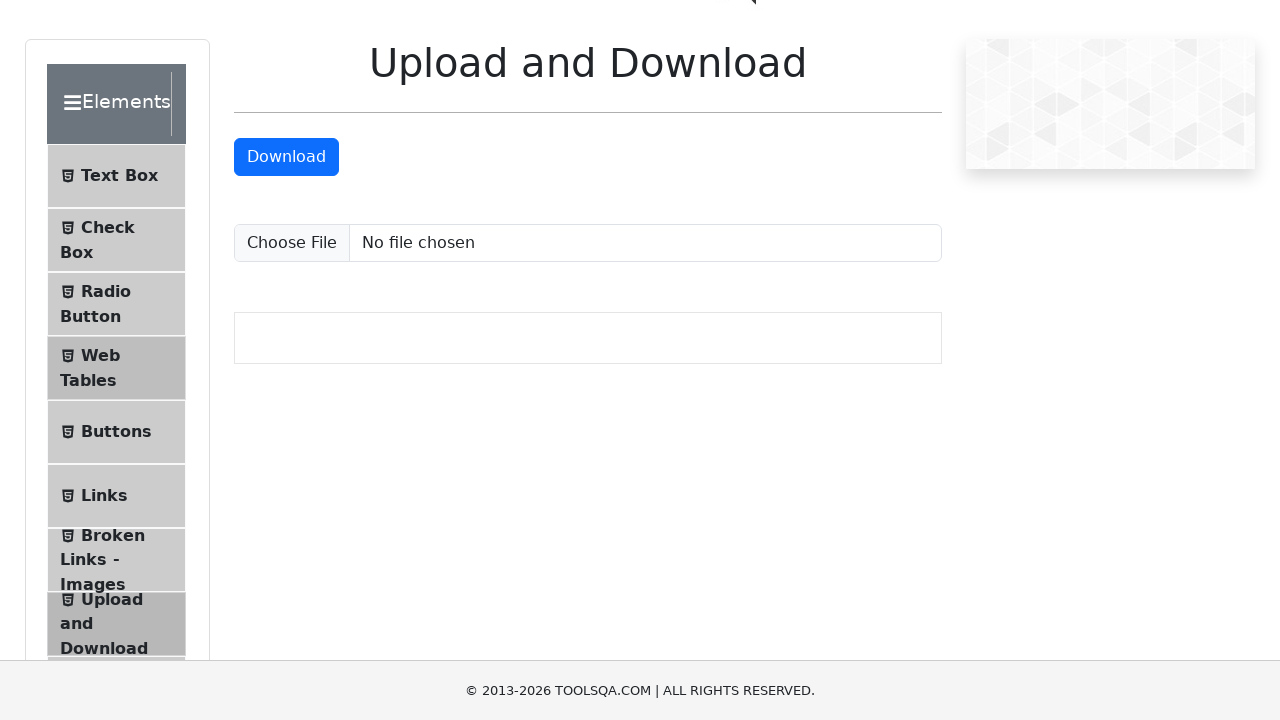

Upload and Download page finished loading
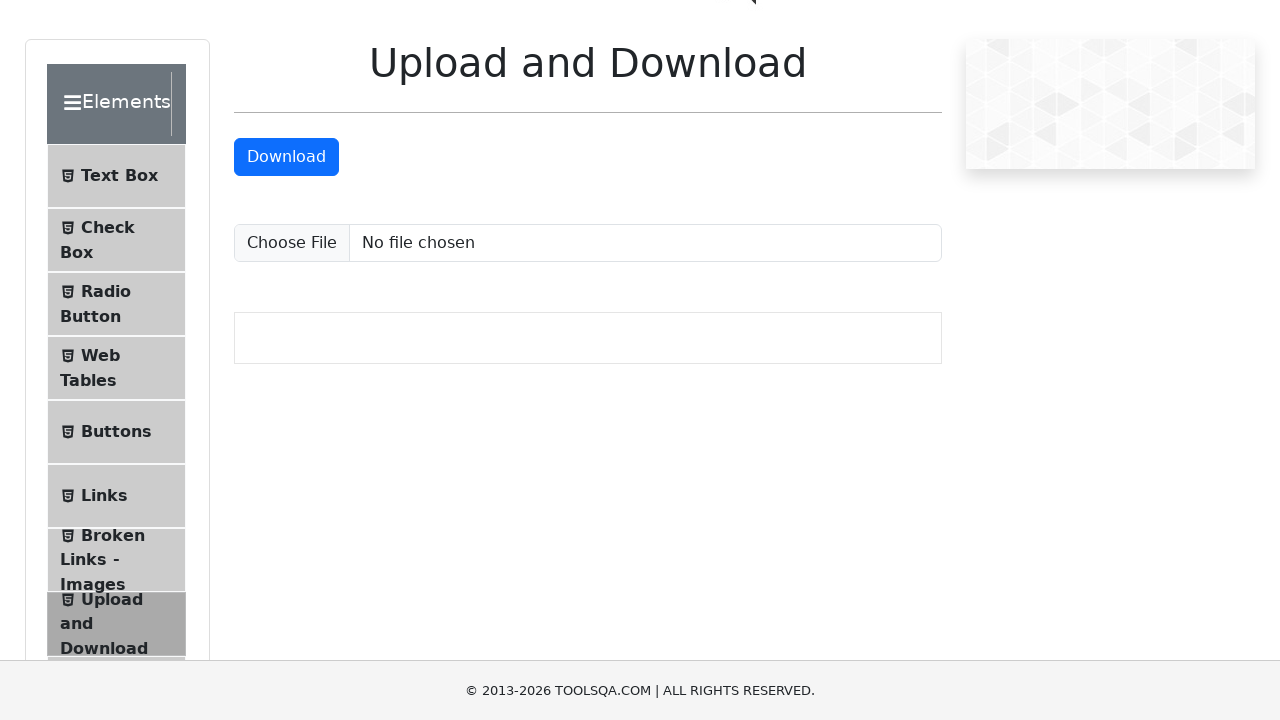

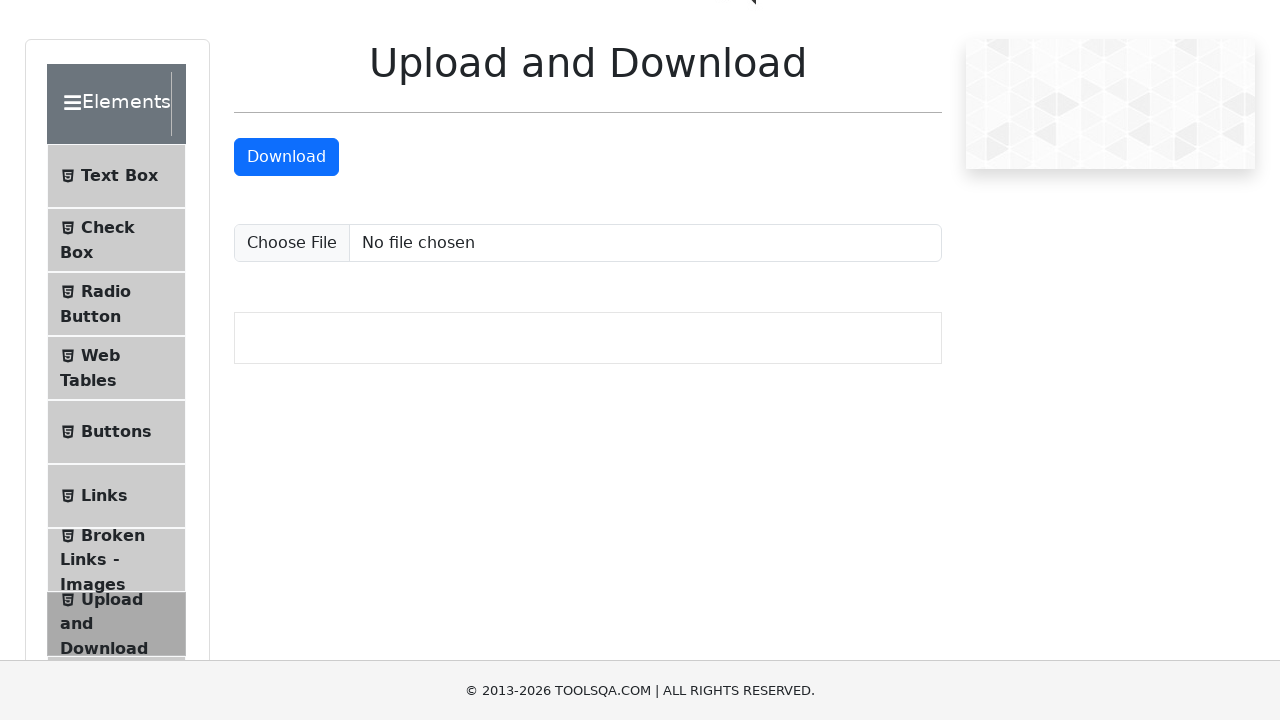